Tests page scrolling functionality by scrolling down and then back up using JavaScript execution

Starting URL: https://demoqa.com/select-menu

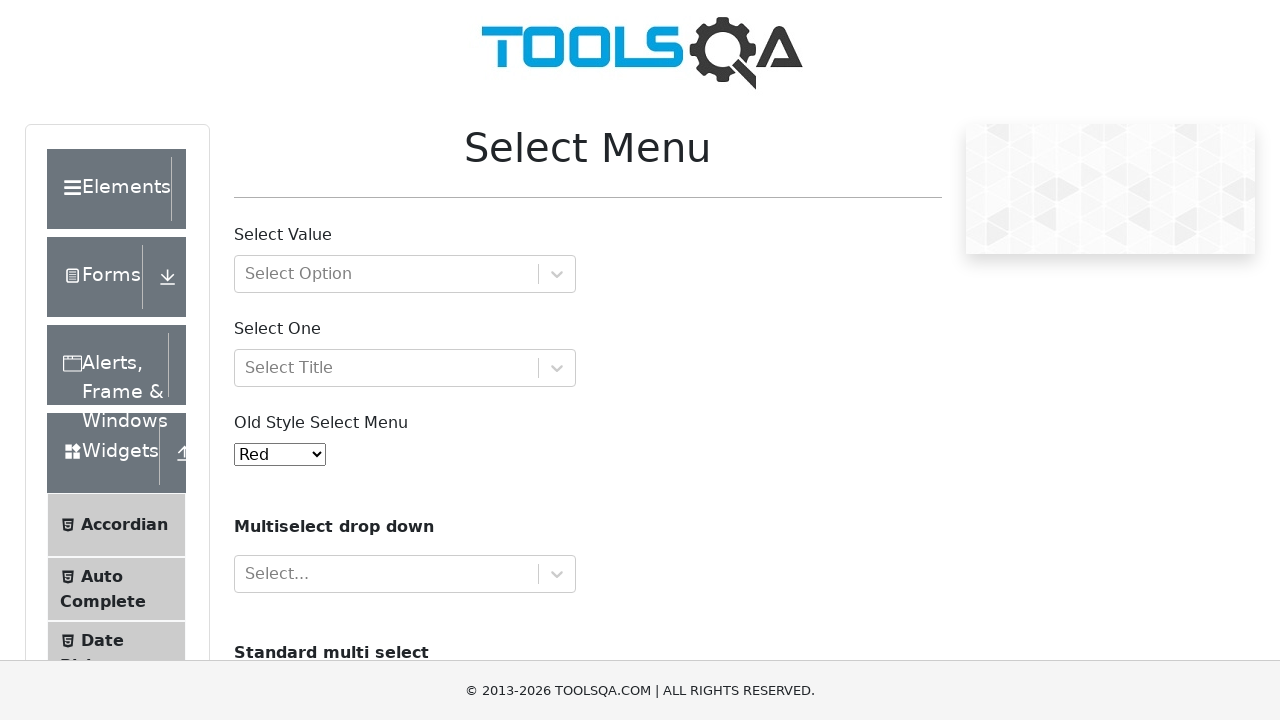

Scrolled down by 500 pixels
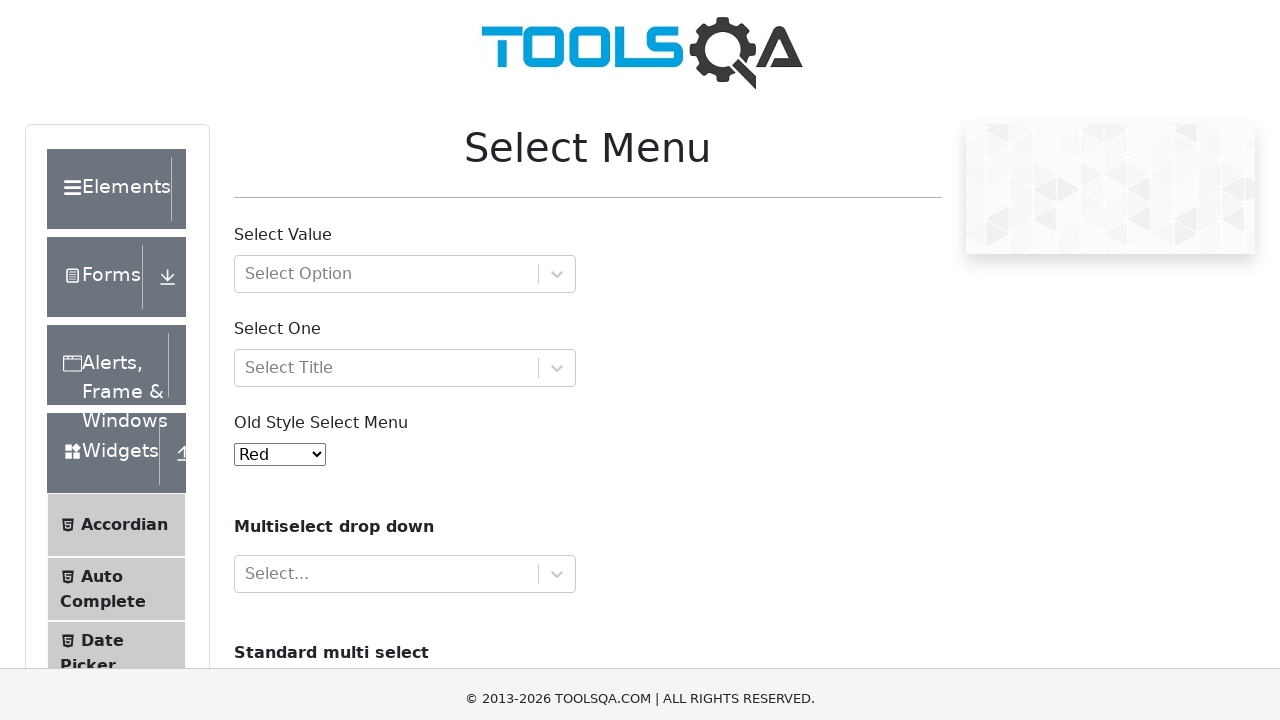

Waited 500ms to observe scroll
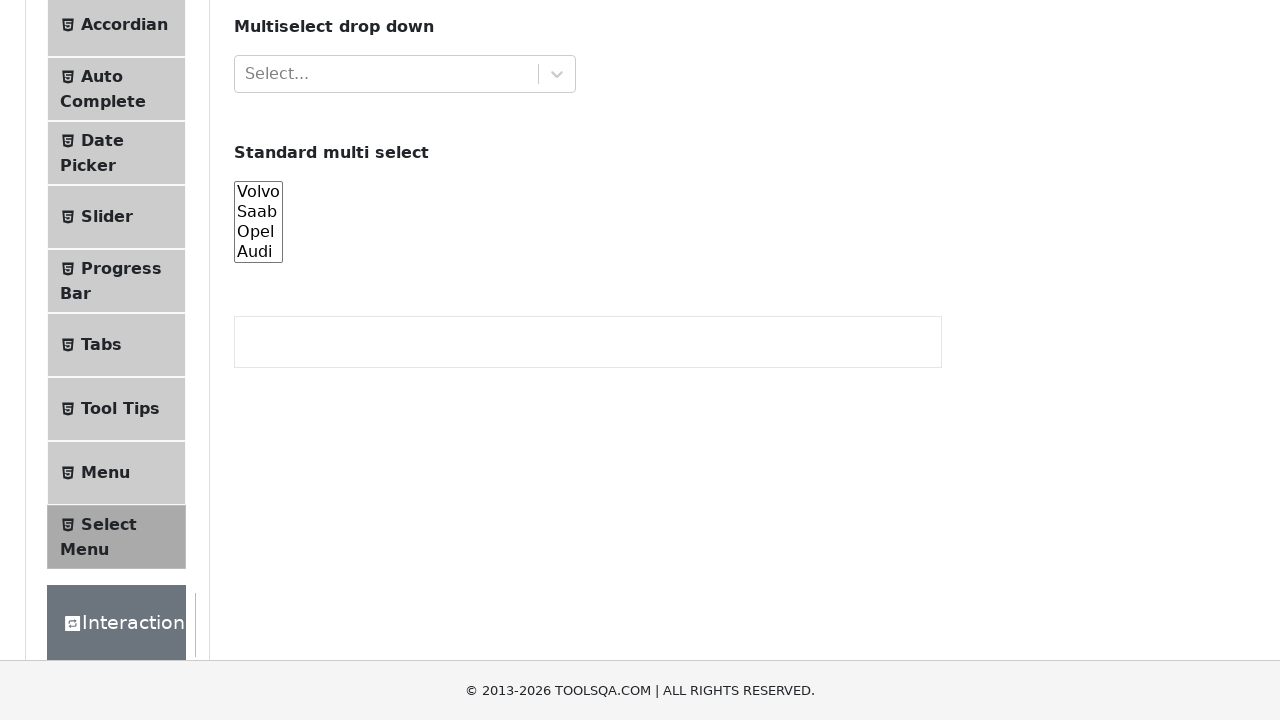

Scrolled back up by 500 pixels
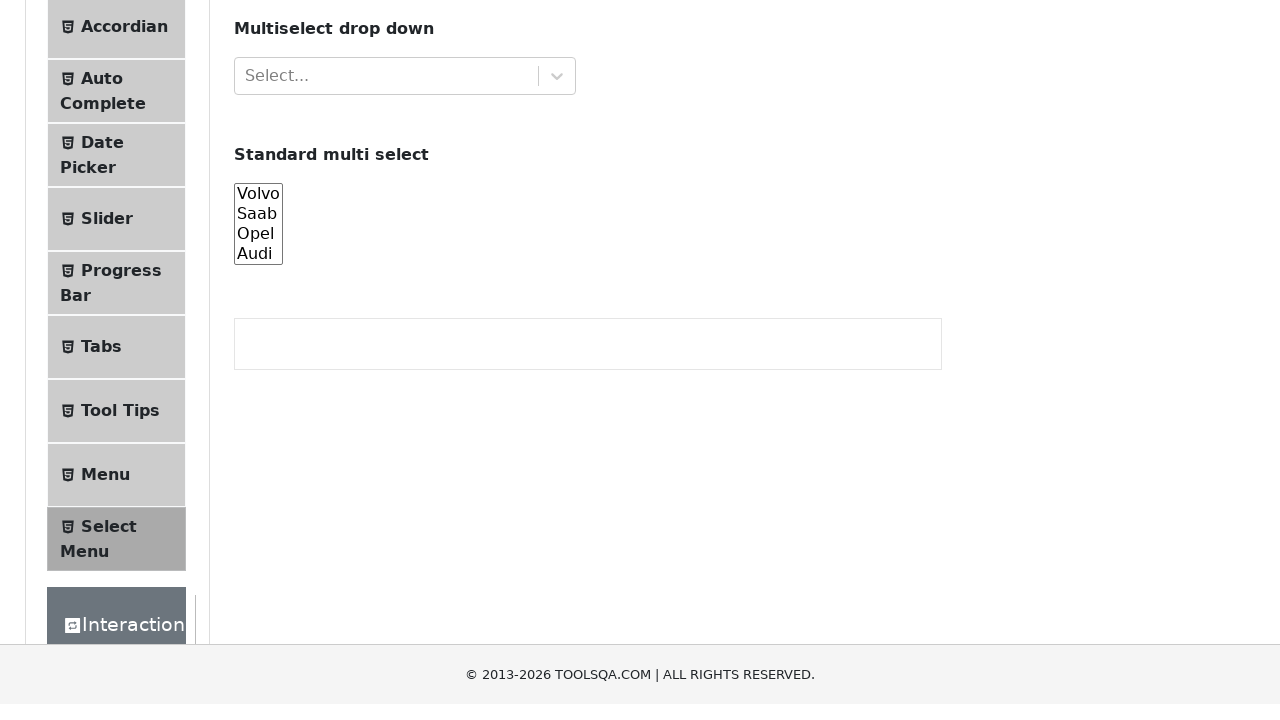

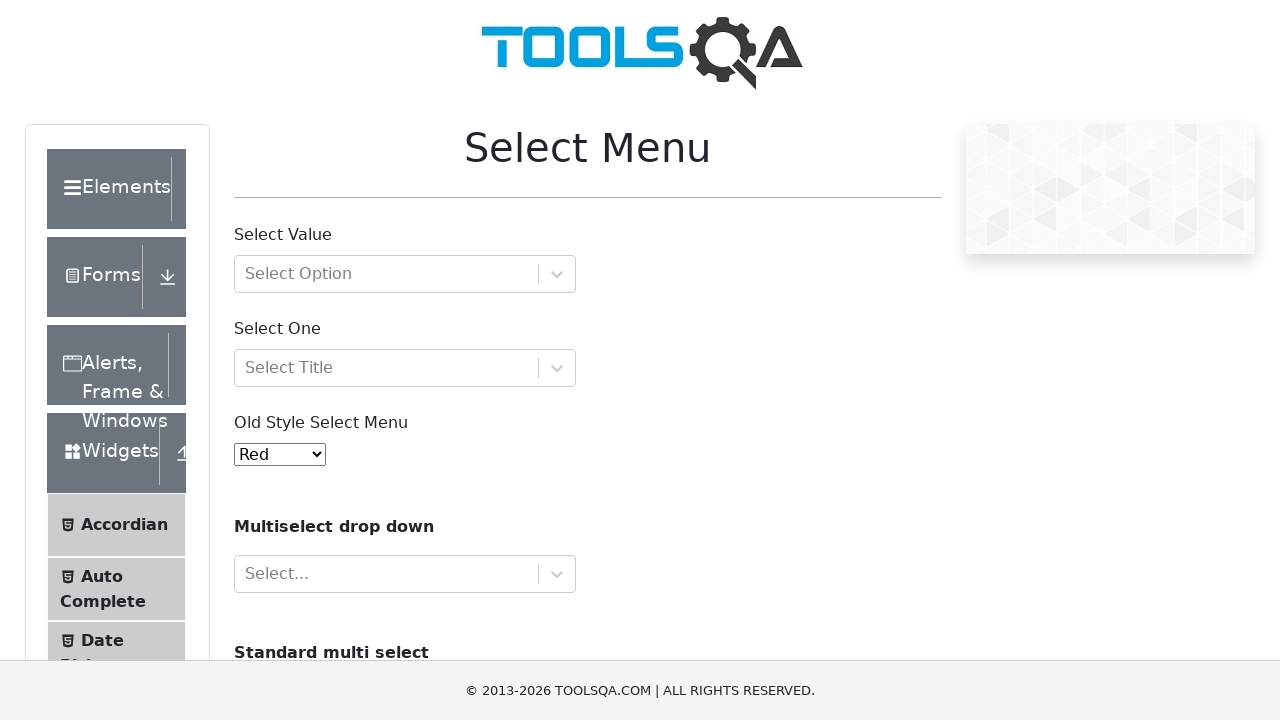